Tests various alert handling scenarios including accepting alerts, dismissing alerts with text retrieval, and sending text to prompt alerts

Starting URL: https://letcode.in/alert

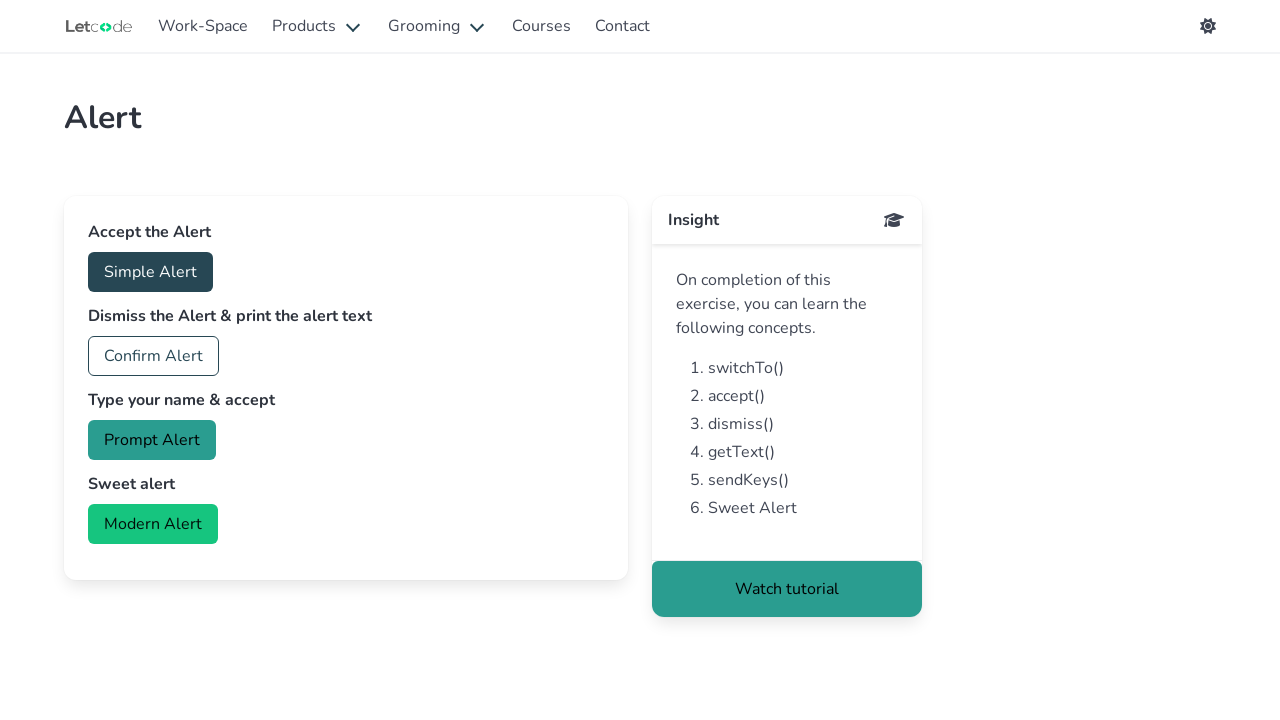

Clicked accept alert button at (150, 272) on #accept
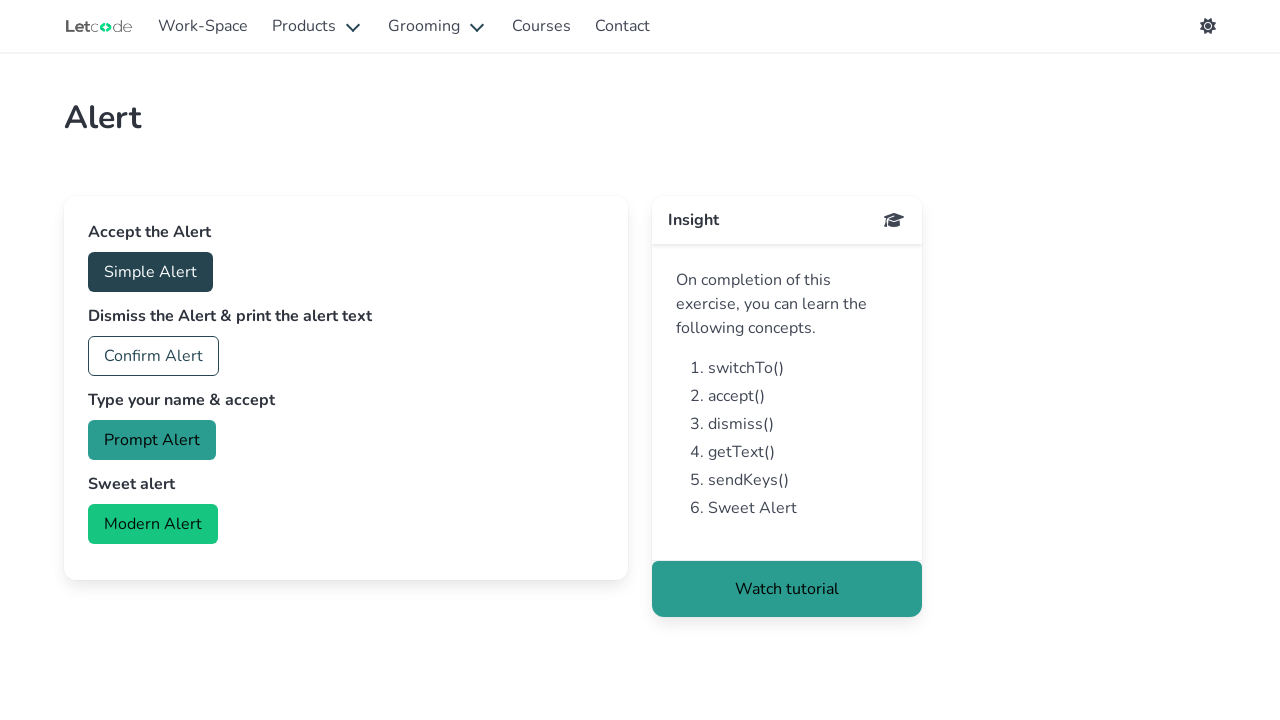

Set up dialog handler to accept alerts
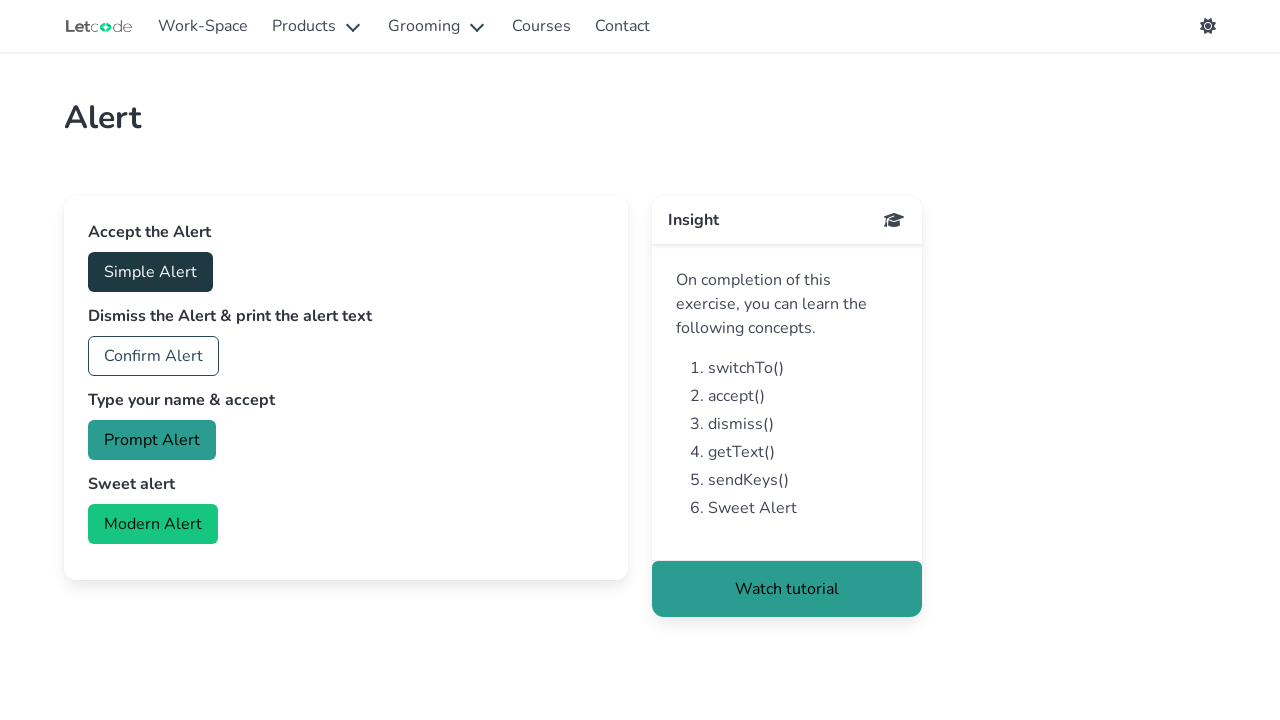

Set up dialog handler to dismiss confirm alert and capture text
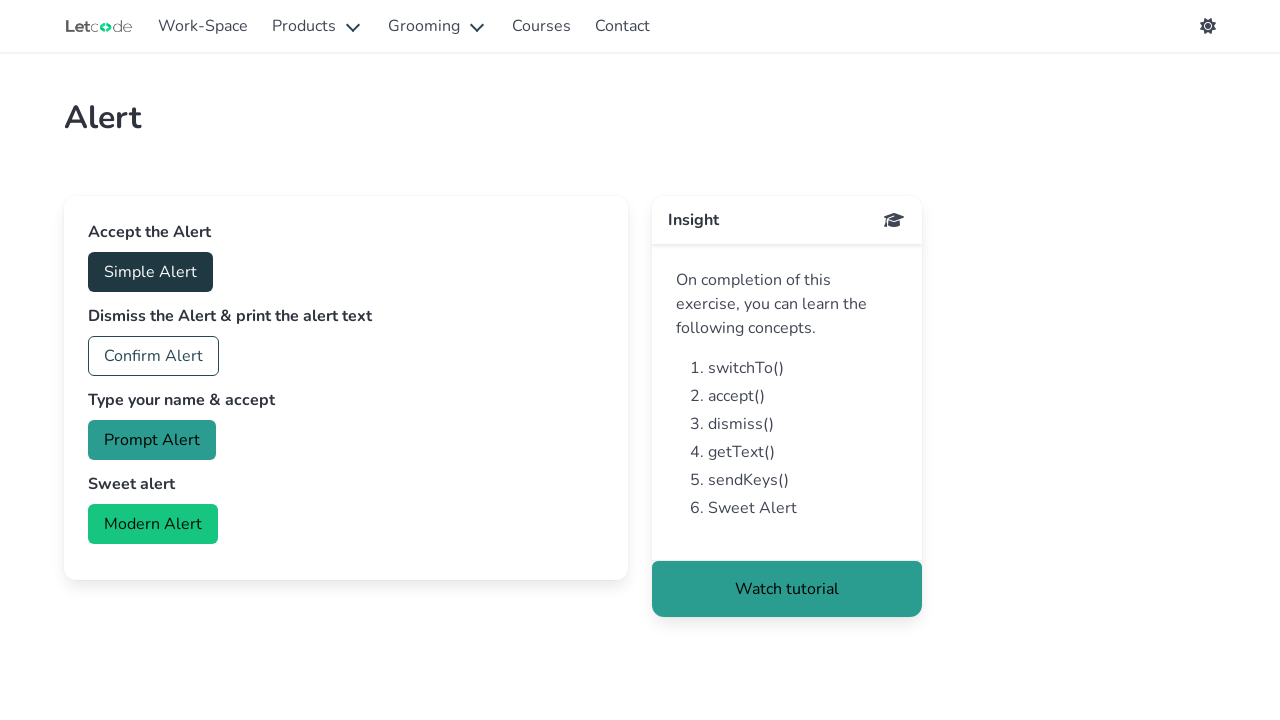

Clicked confirm alert button at (154, 356) on #confirm
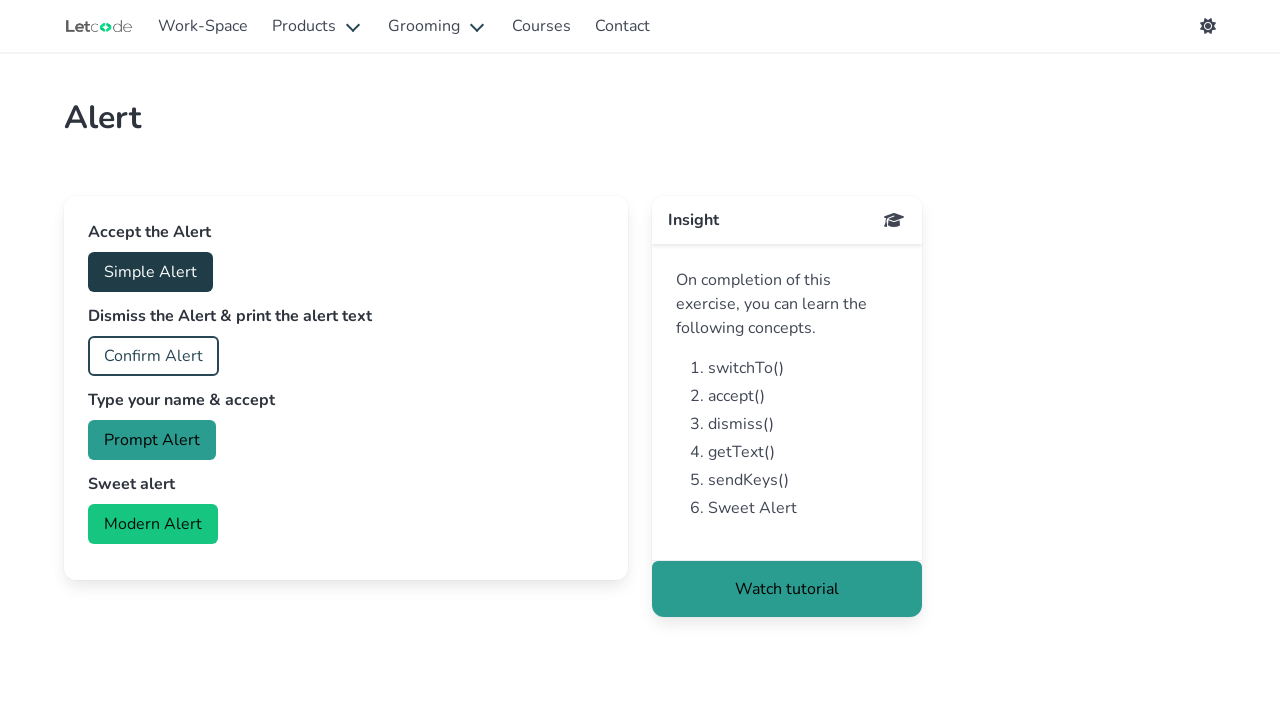

Set up dialog handler to send text to prompt alert
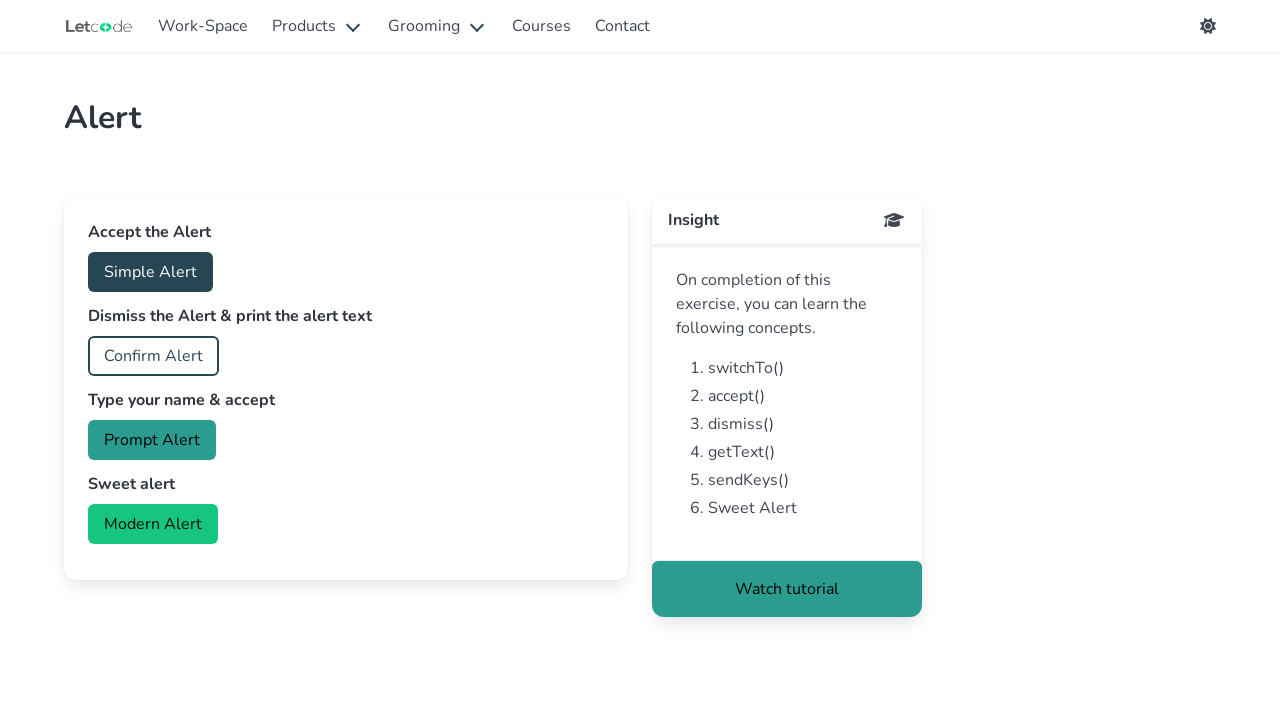

Clicked prompt alert button at (152, 440) on #prompt
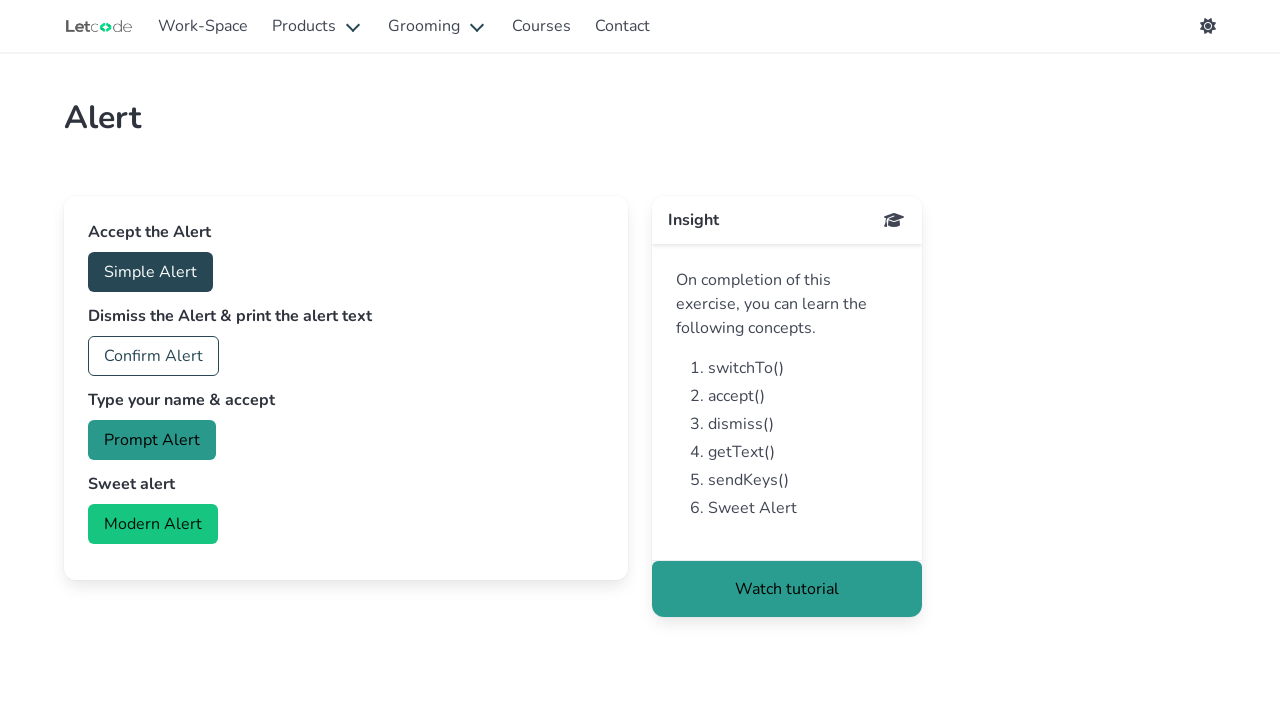

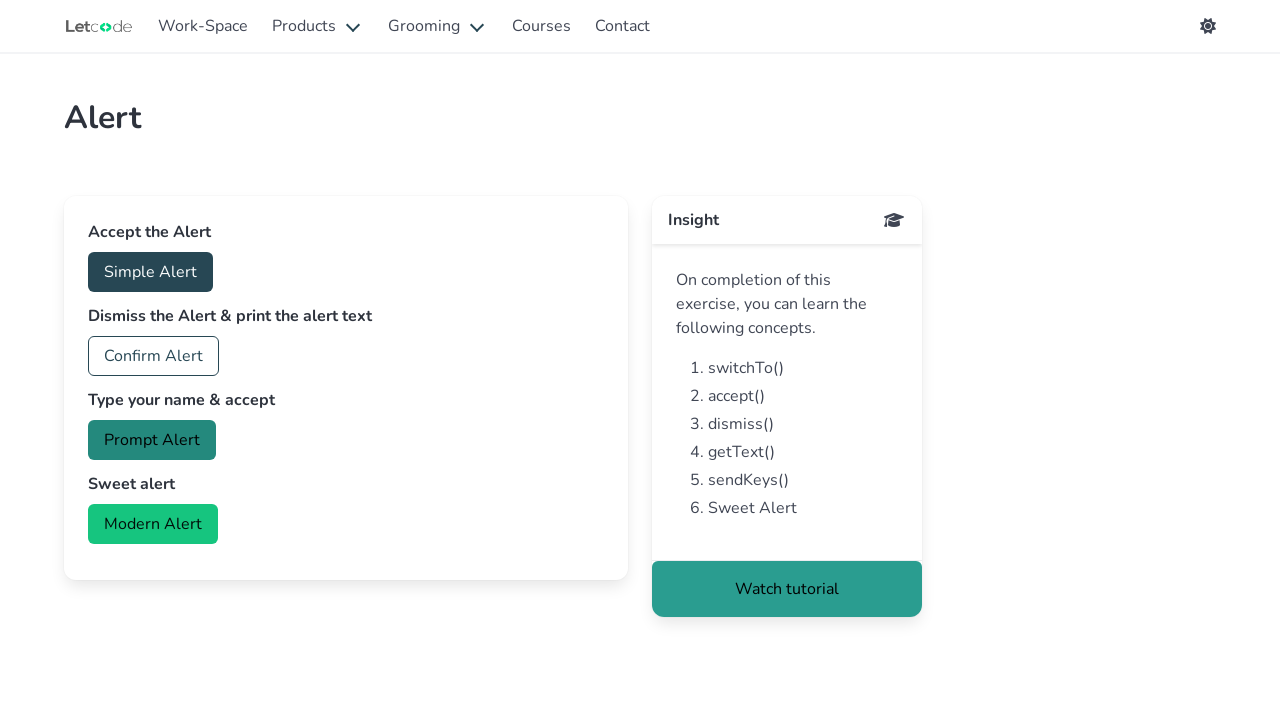